Tests adding two products to the shopping cart on DemoBlaze e-commerce site by navigating to a product category, adding items, and verifying both appear in the cart.

Starting URL: https://www.demoblaze.com/

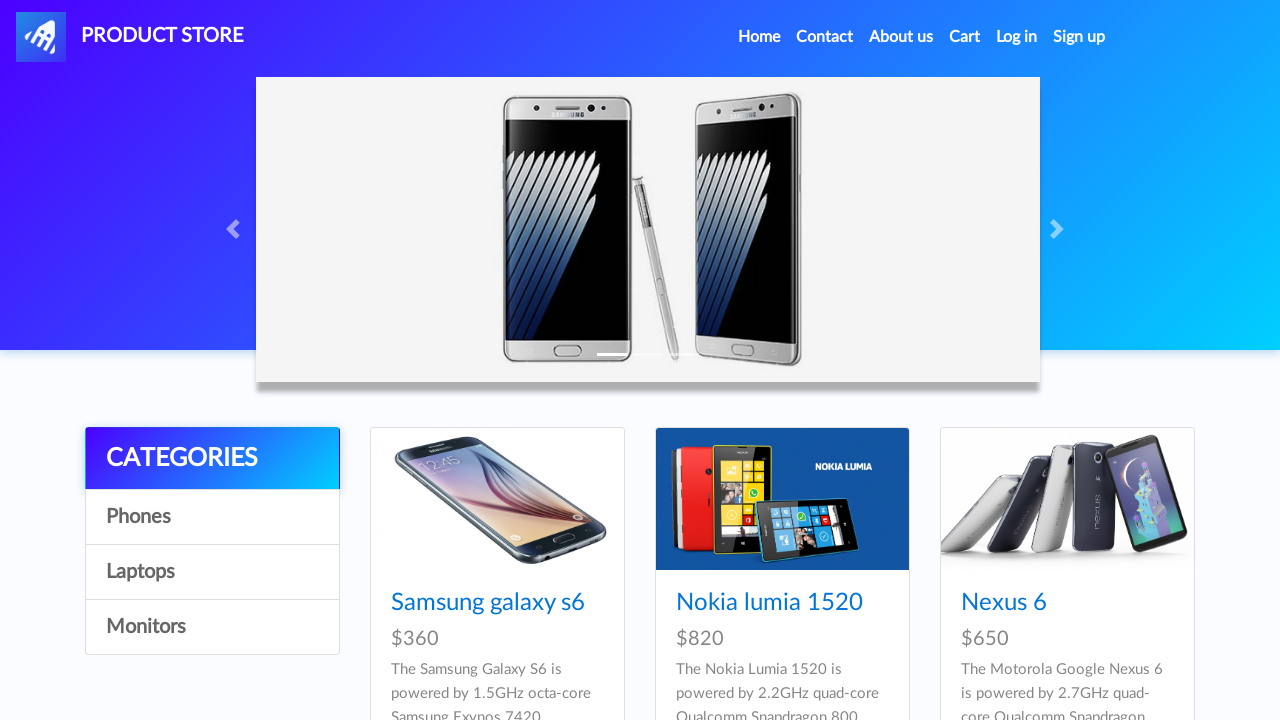

Clicked on Laptops category at (212, 572) on a:has-text('Laptops')
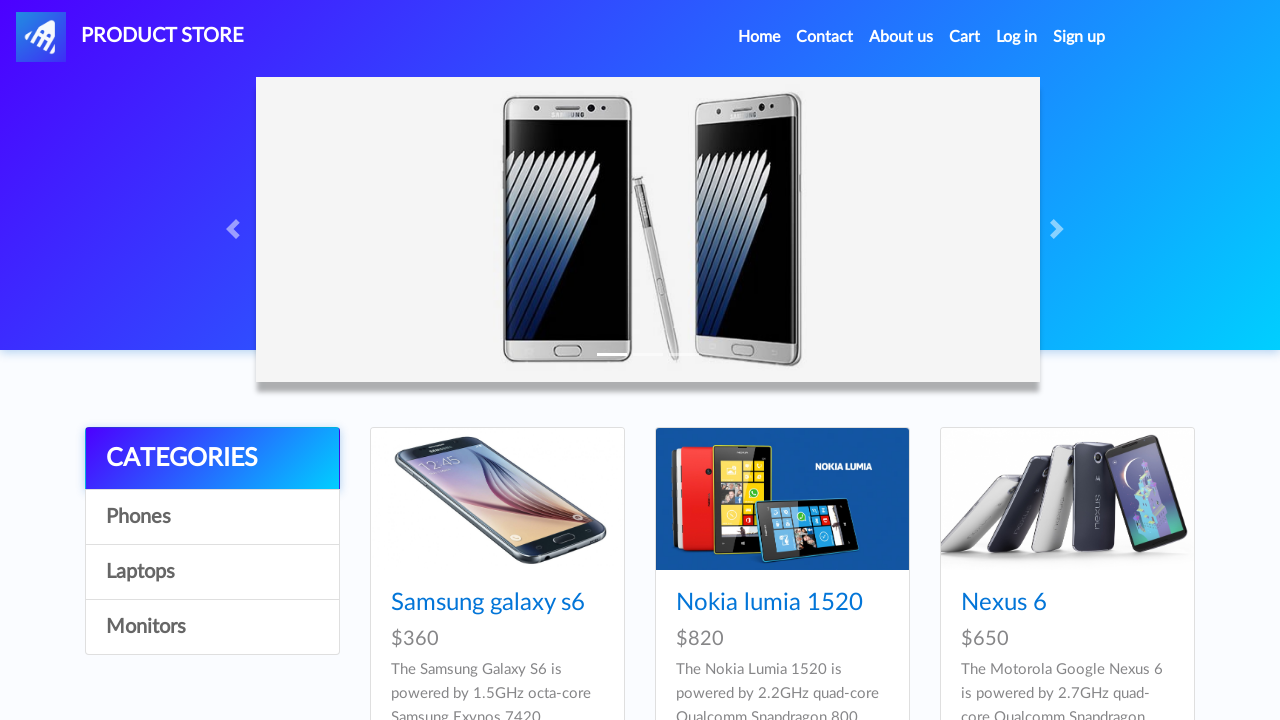

Waited for Laptops category page to load
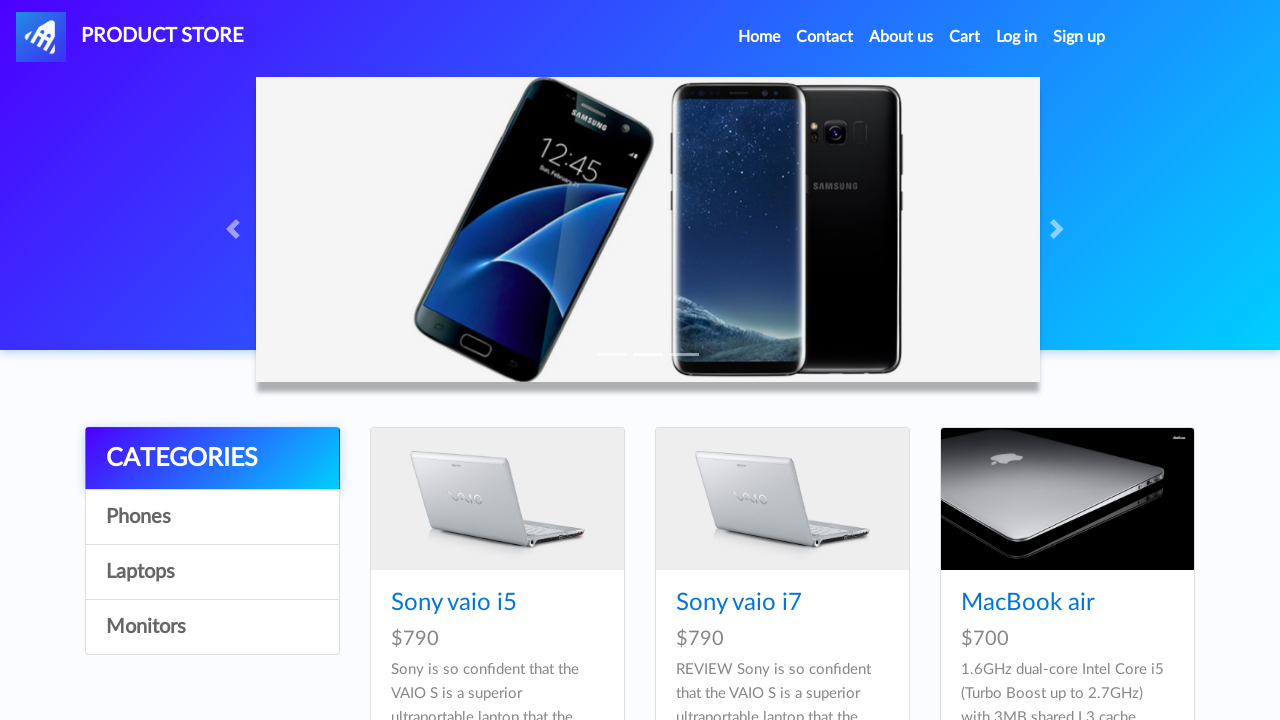

Located first product element
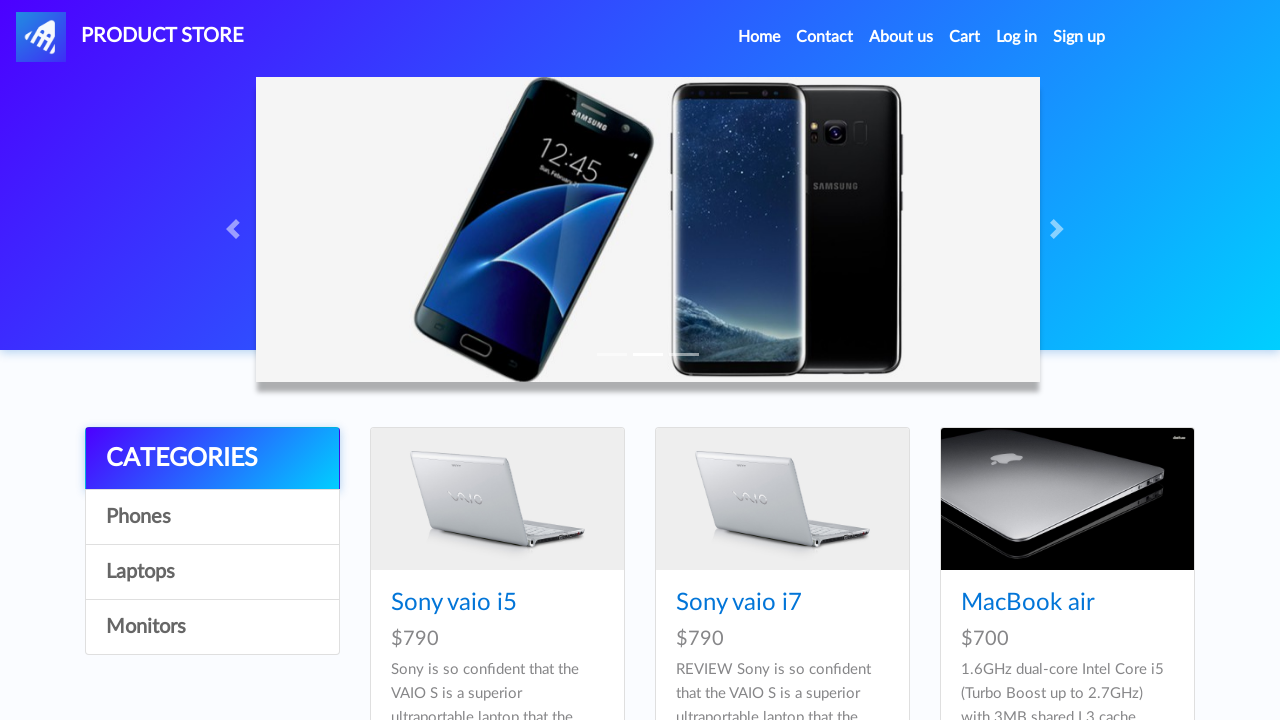

Retrieved first product name: Sony vaio i5
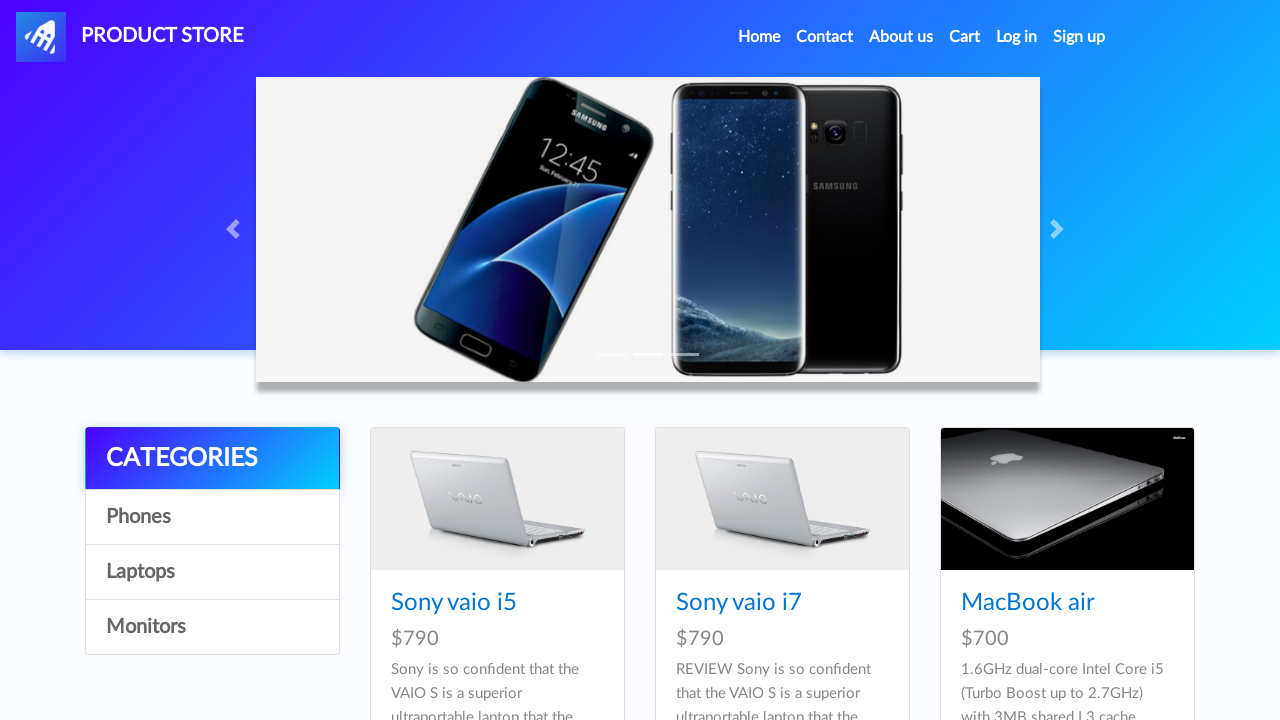

Clicked on first product at (454, 603) on xpath=//div[@id='tbodyid']/div[1]//h4/a
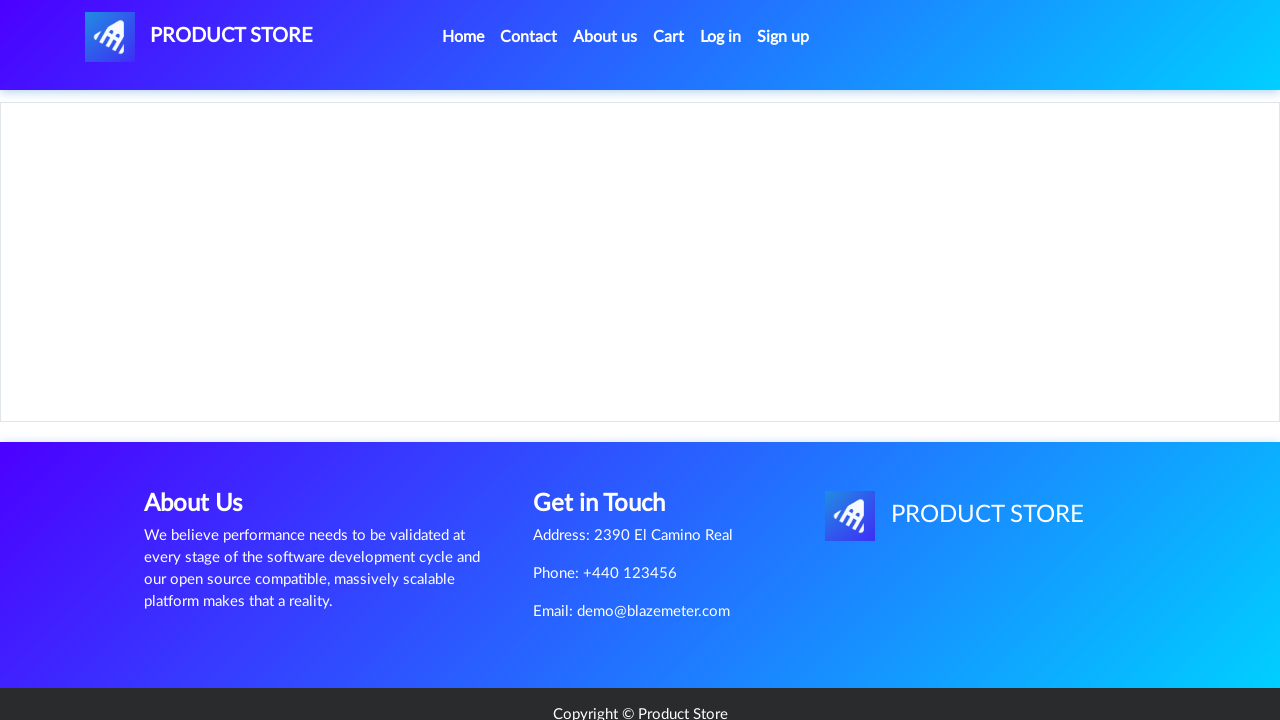

Product page loaded with Add to cart button
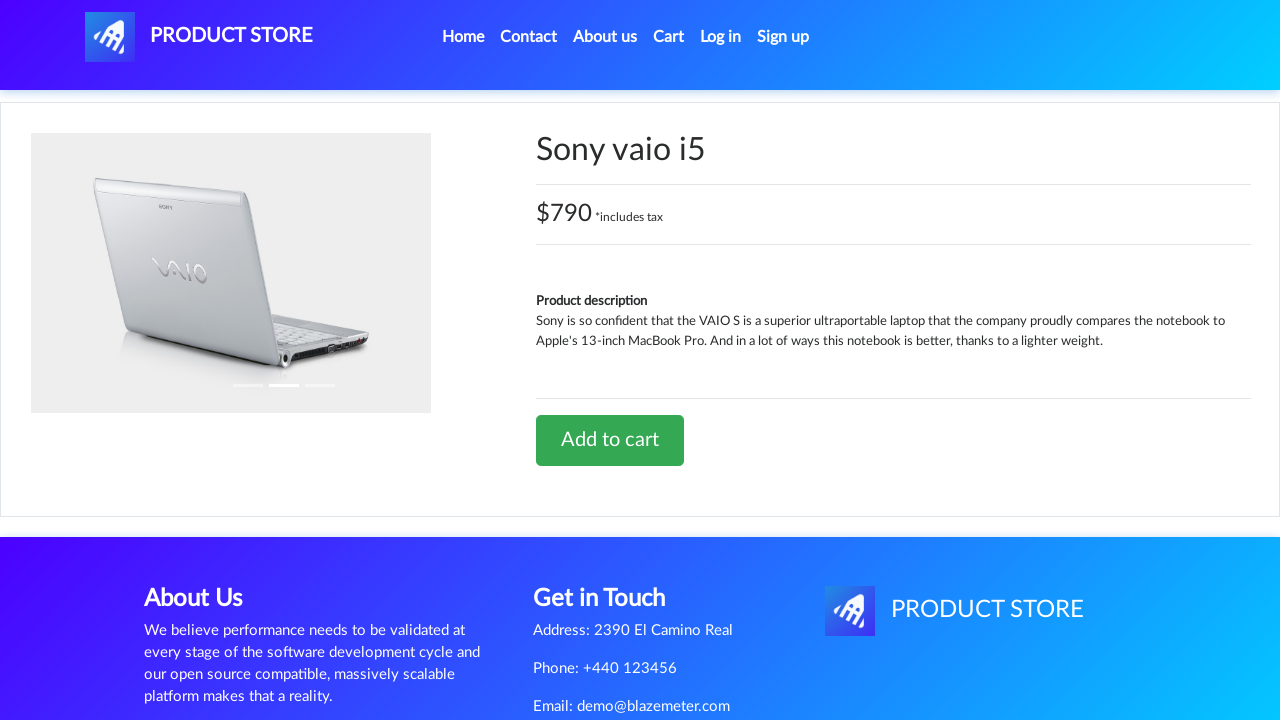

Clicked Add to cart button for first product at (610, 440) on a:has-text('Add to cart')
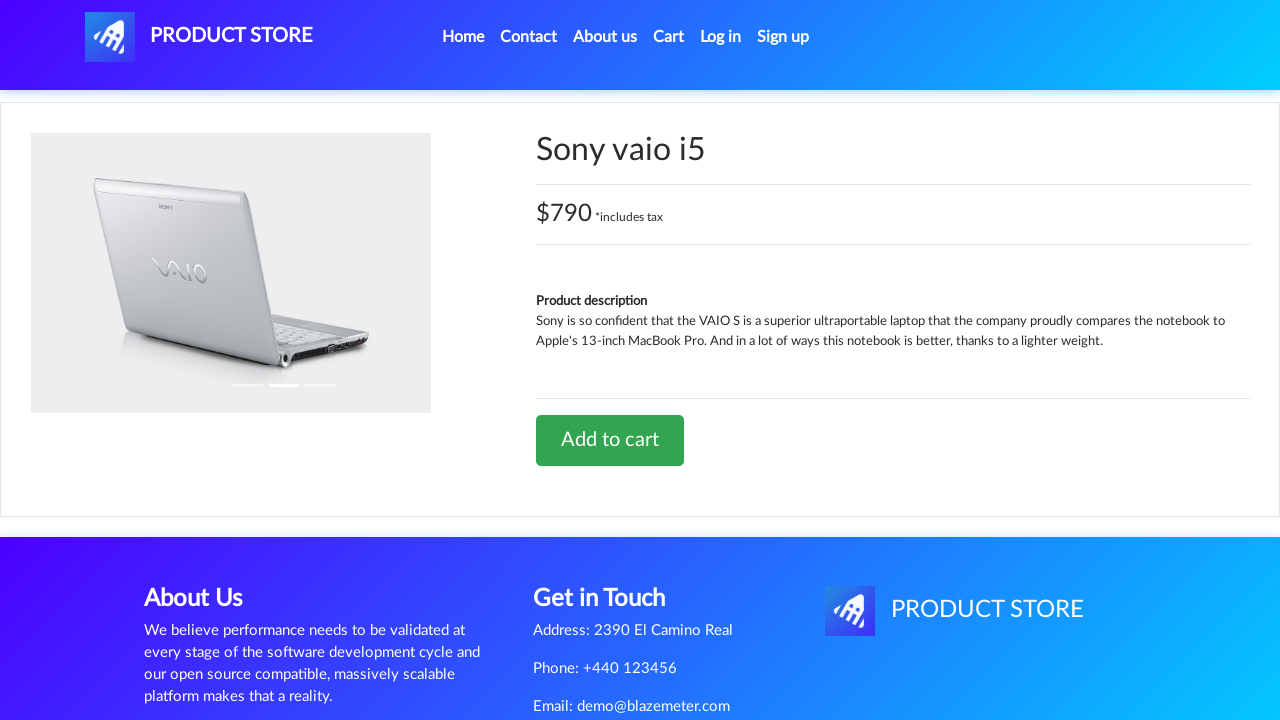

Waited for alert dialog to appear
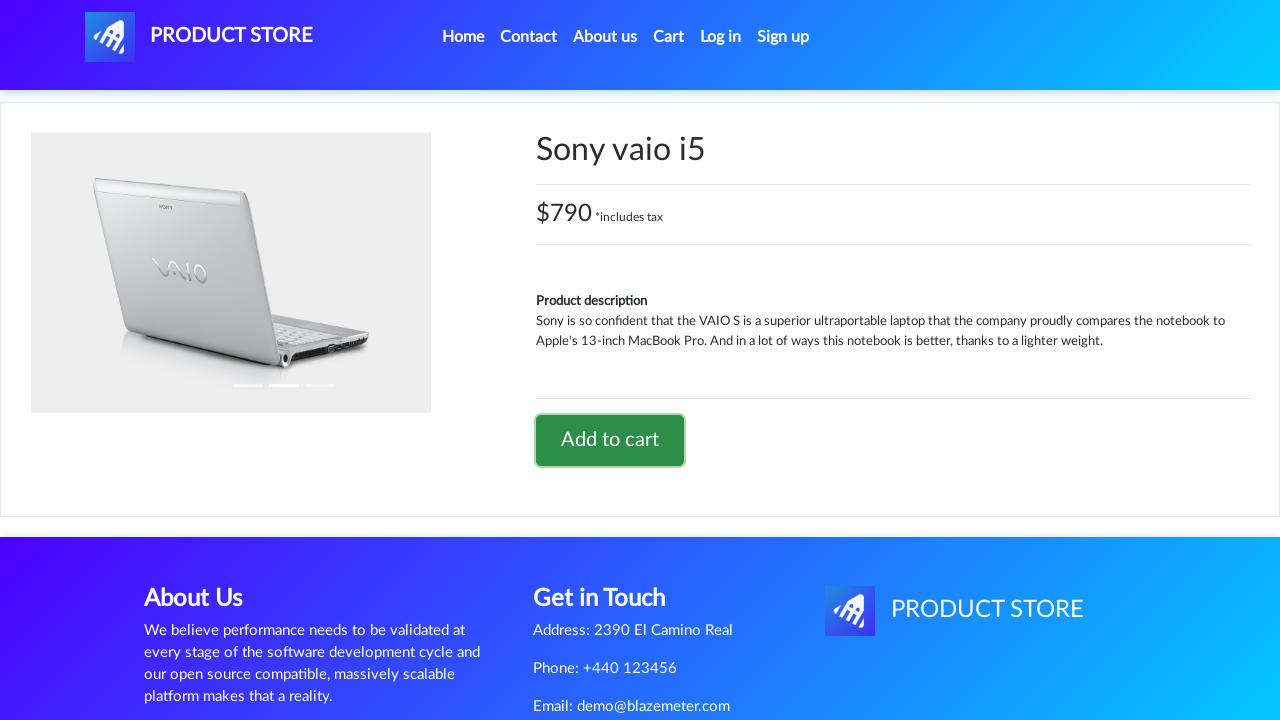

Alert dialog accepted
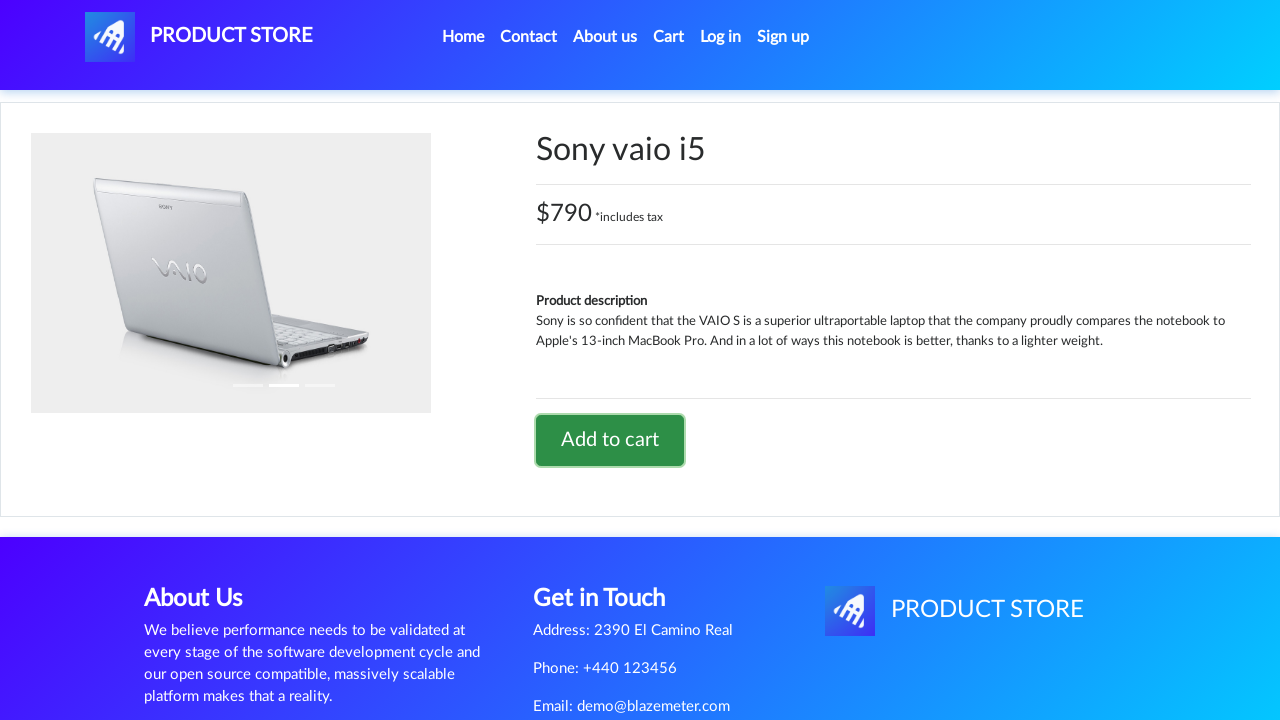

Waited after alert confirmation
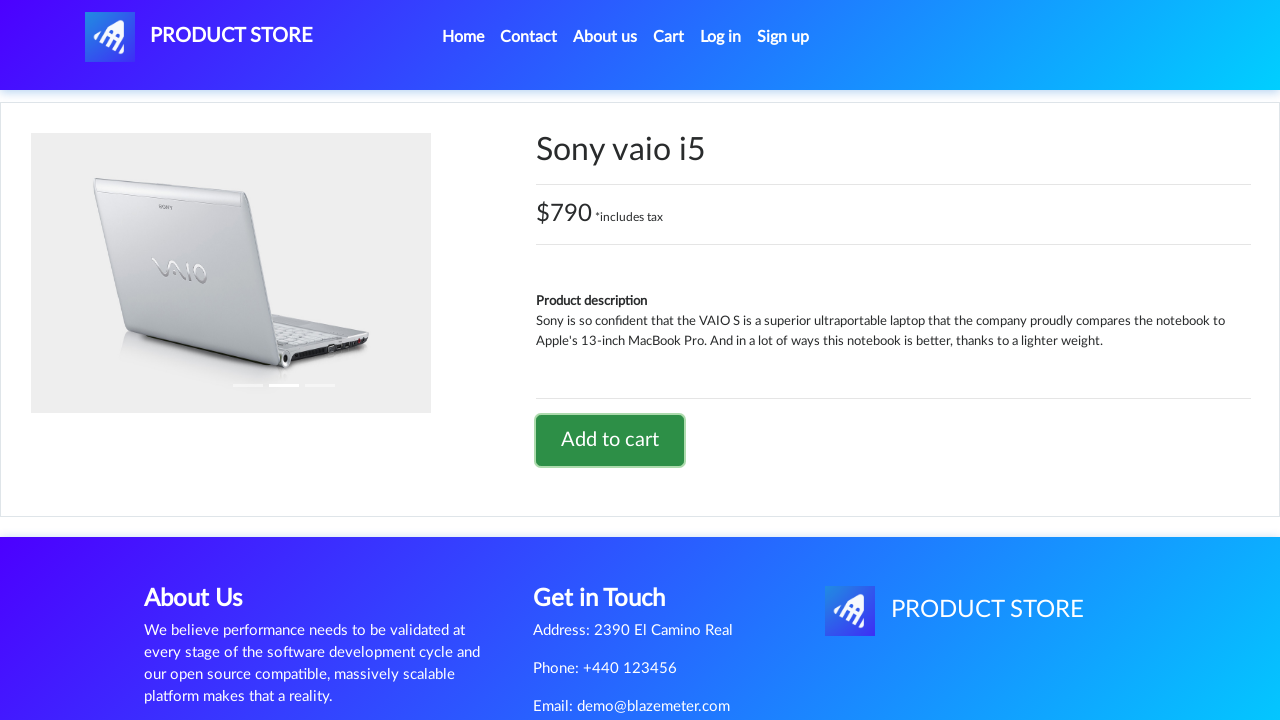

Clicked Home link to navigate back at (463, 37) on a.nav-link:has-text('Home')
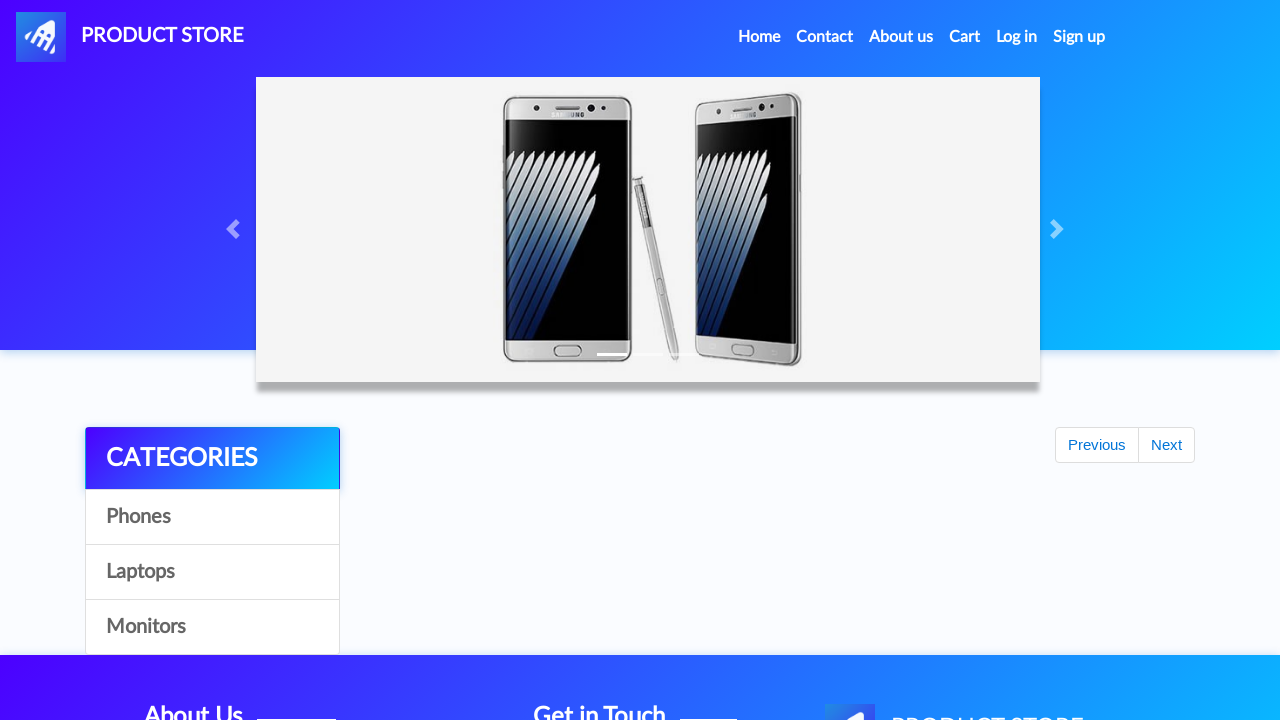

Waited for homepage to load
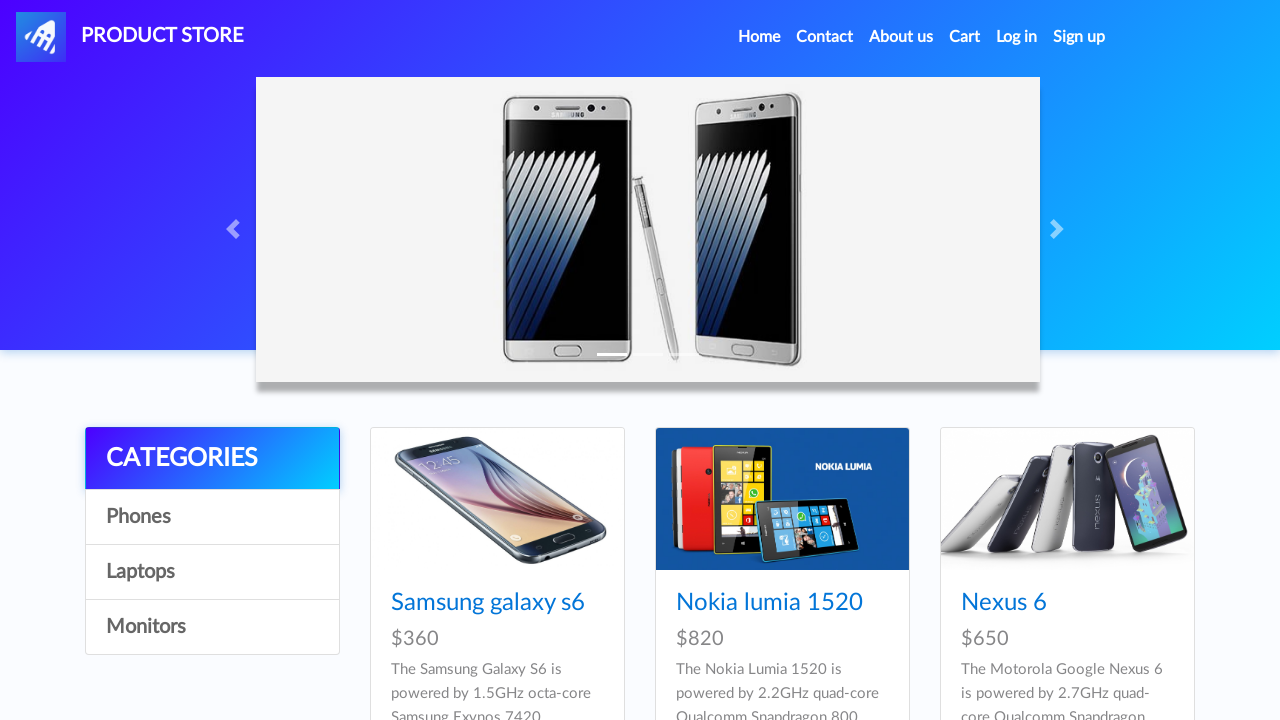

Clicked on Laptops category again at (212, 572) on a:has-text('Laptops')
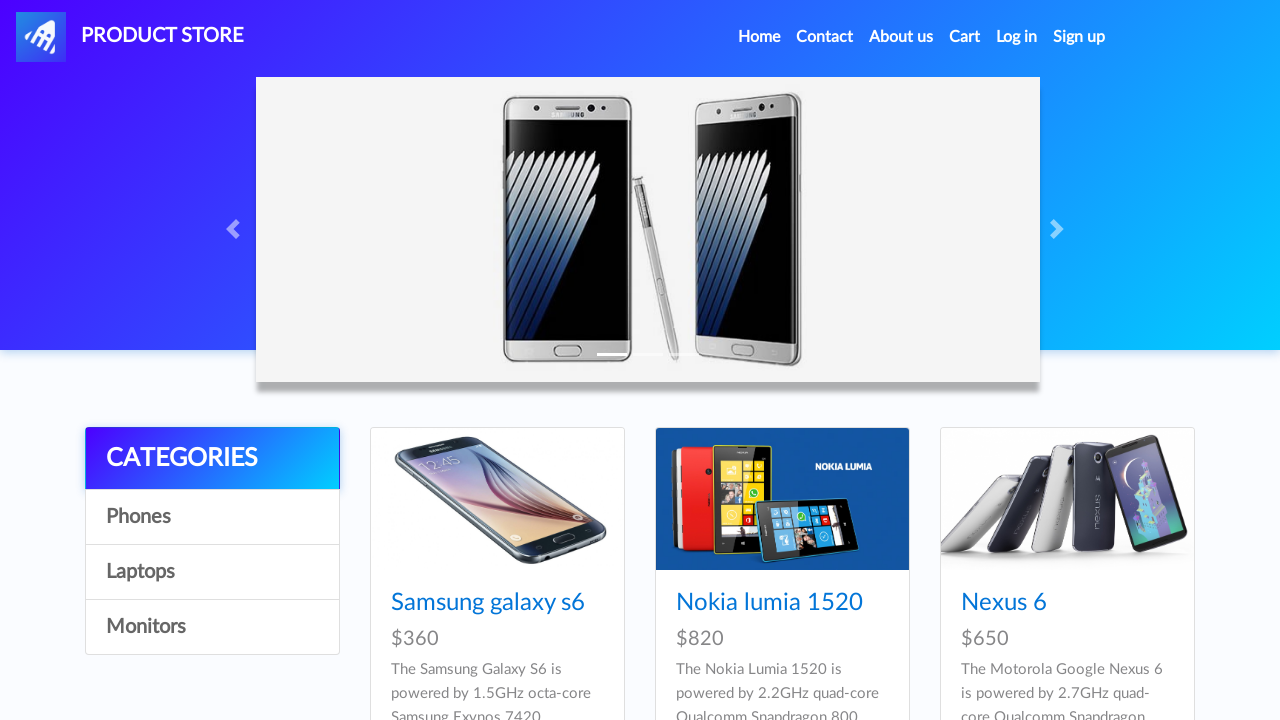

Waited for Laptops category page to load again
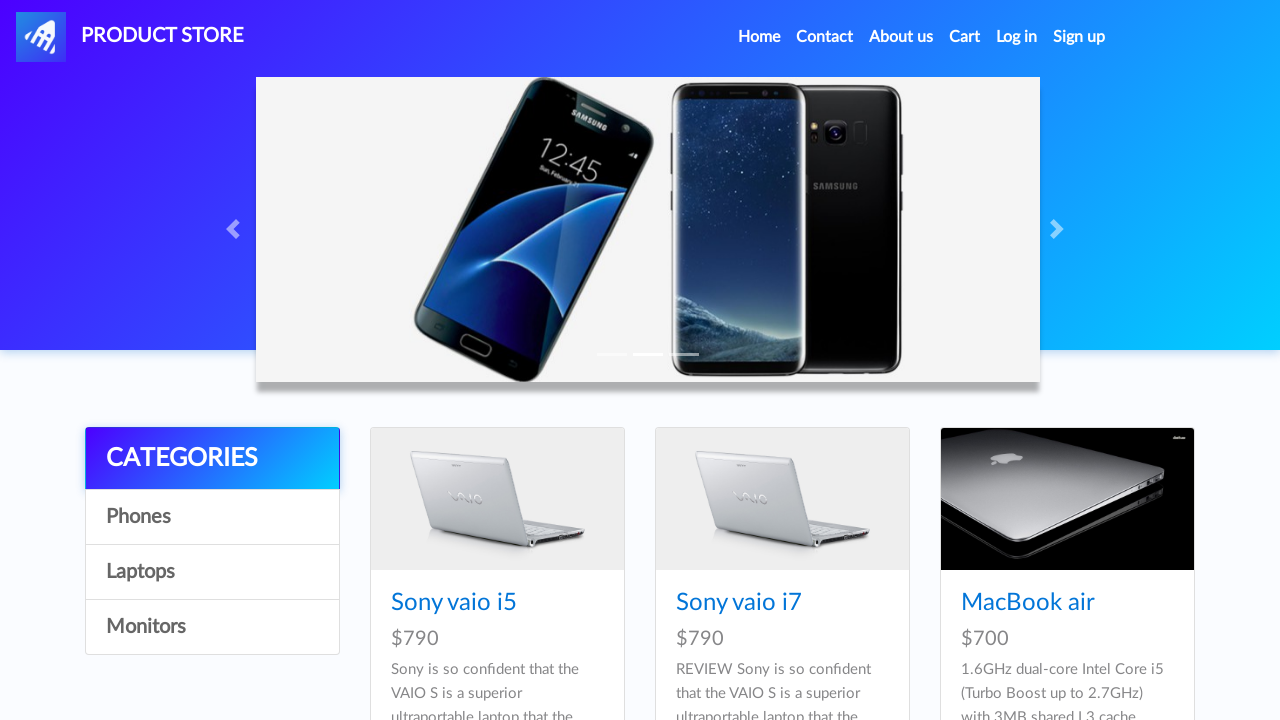

Located second product element
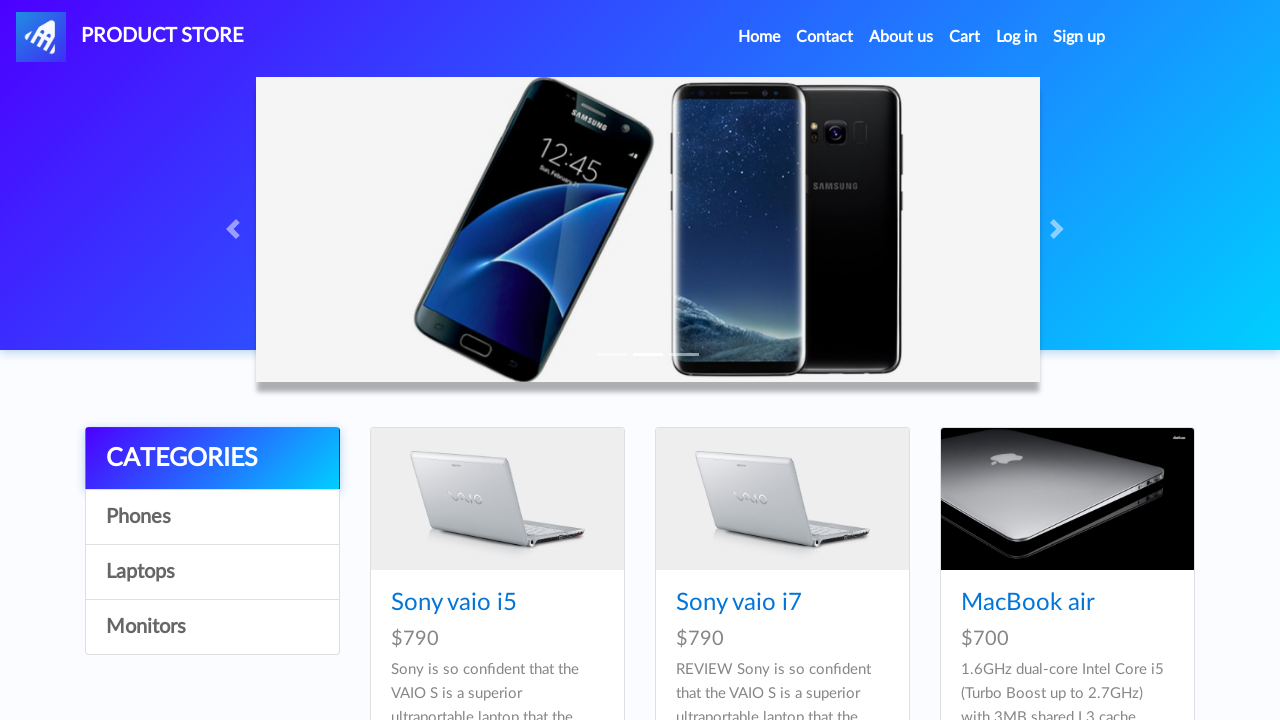

Retrieved second product name: Sony vaio i7
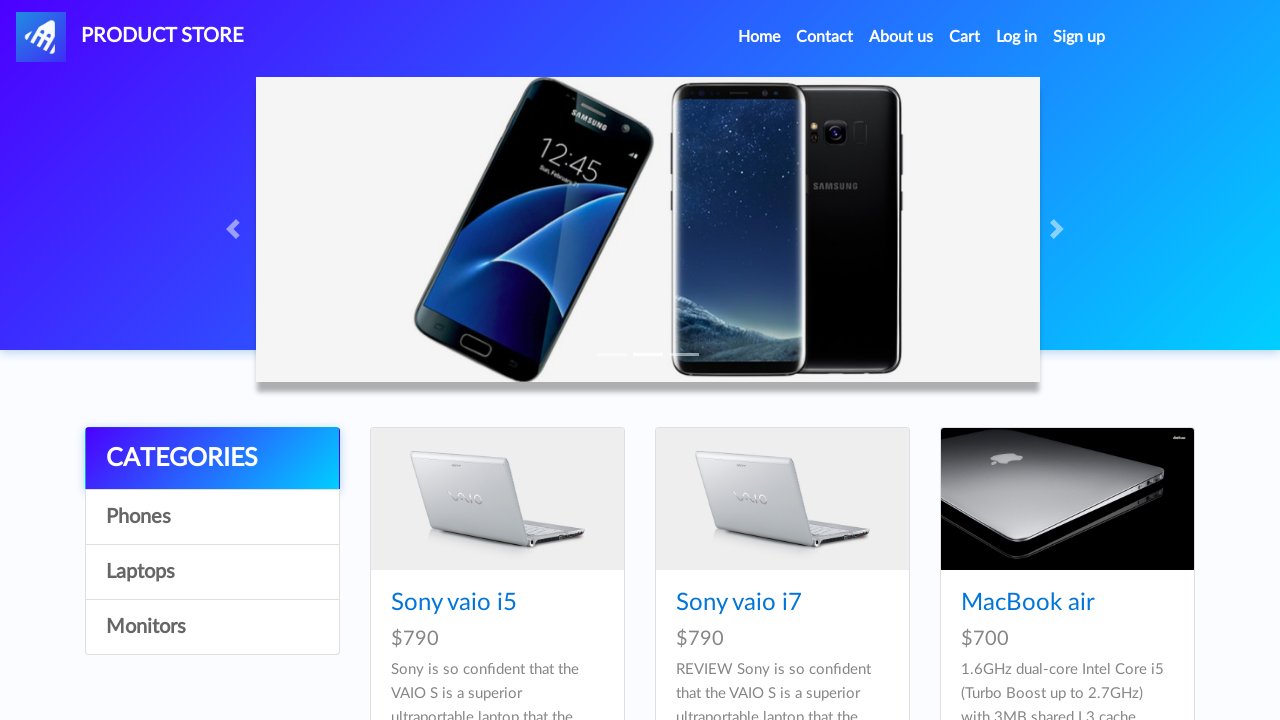

Clicked on second product at (739, 603) on xpath=//div[@id='tbodyid']/div[2]//h4/a
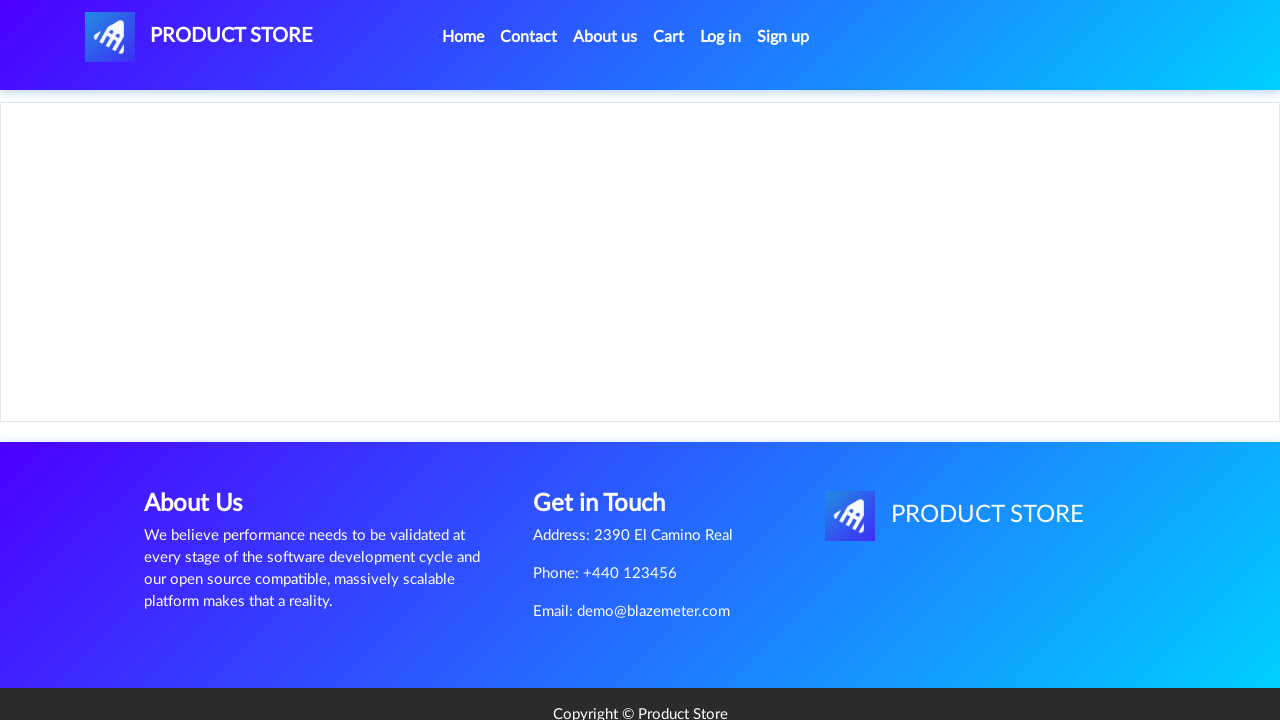

Product page loaded with Add to cart button
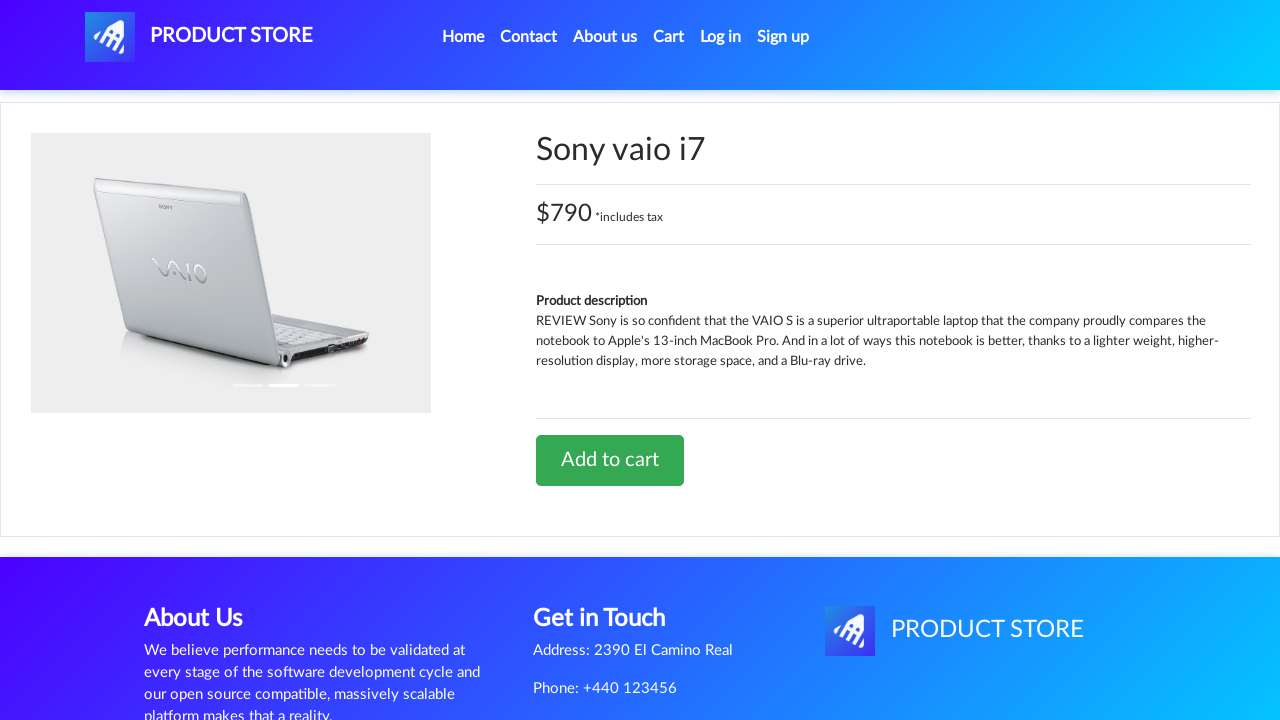

Clicked Add to cart button for second product at (610, 460) on a:has-text('Add to cart')
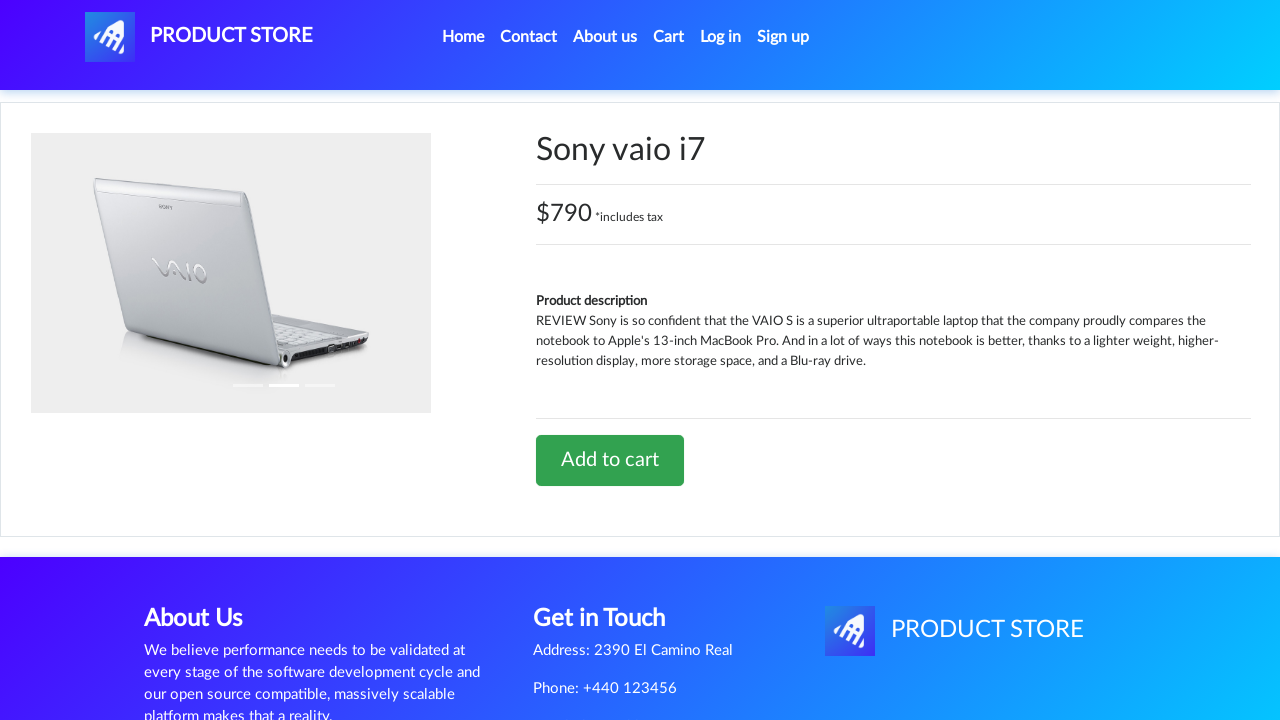

Waited for alert dialog to appear
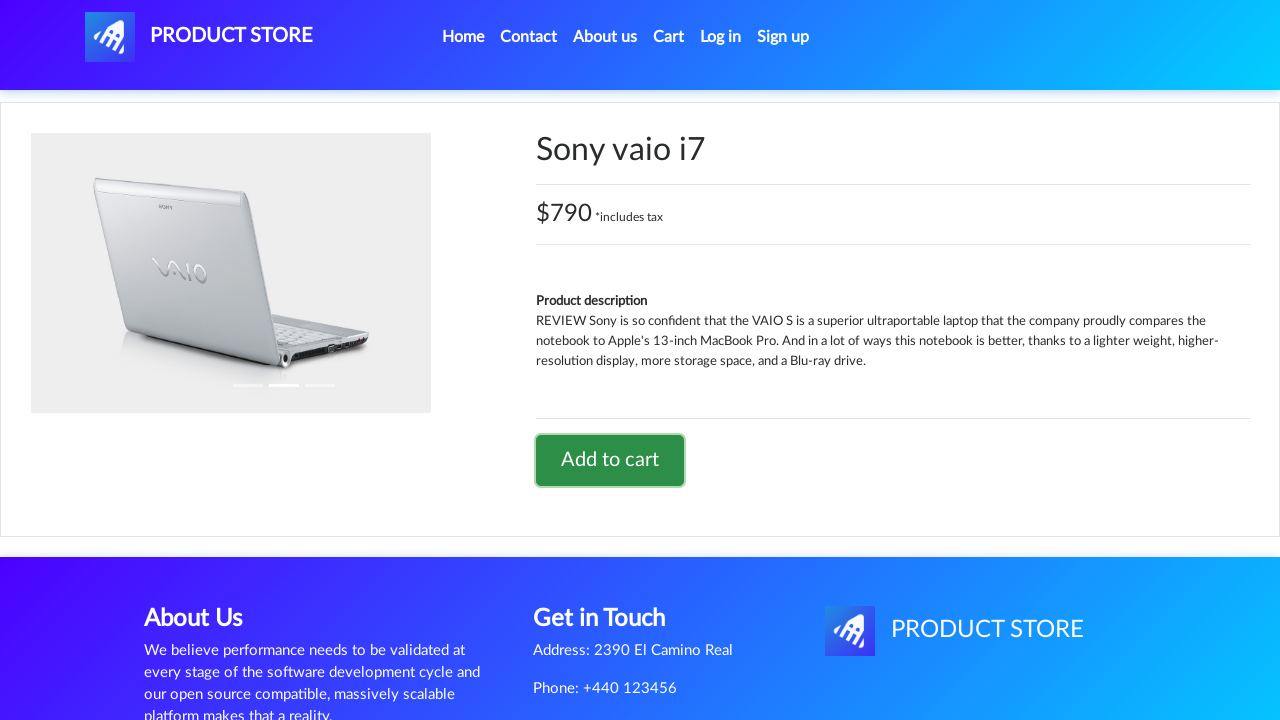

Clicked on cart link to navigate to cart at (669, 37) on a#cartur
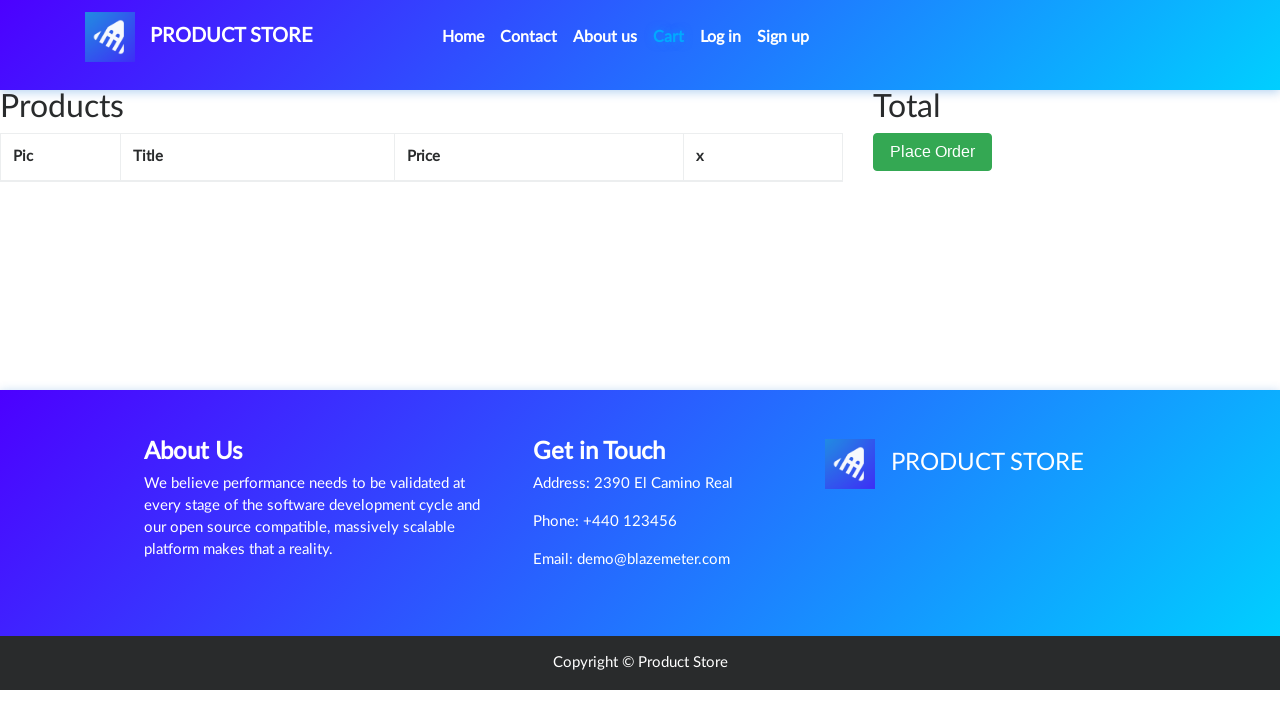

Waited for cart page to load
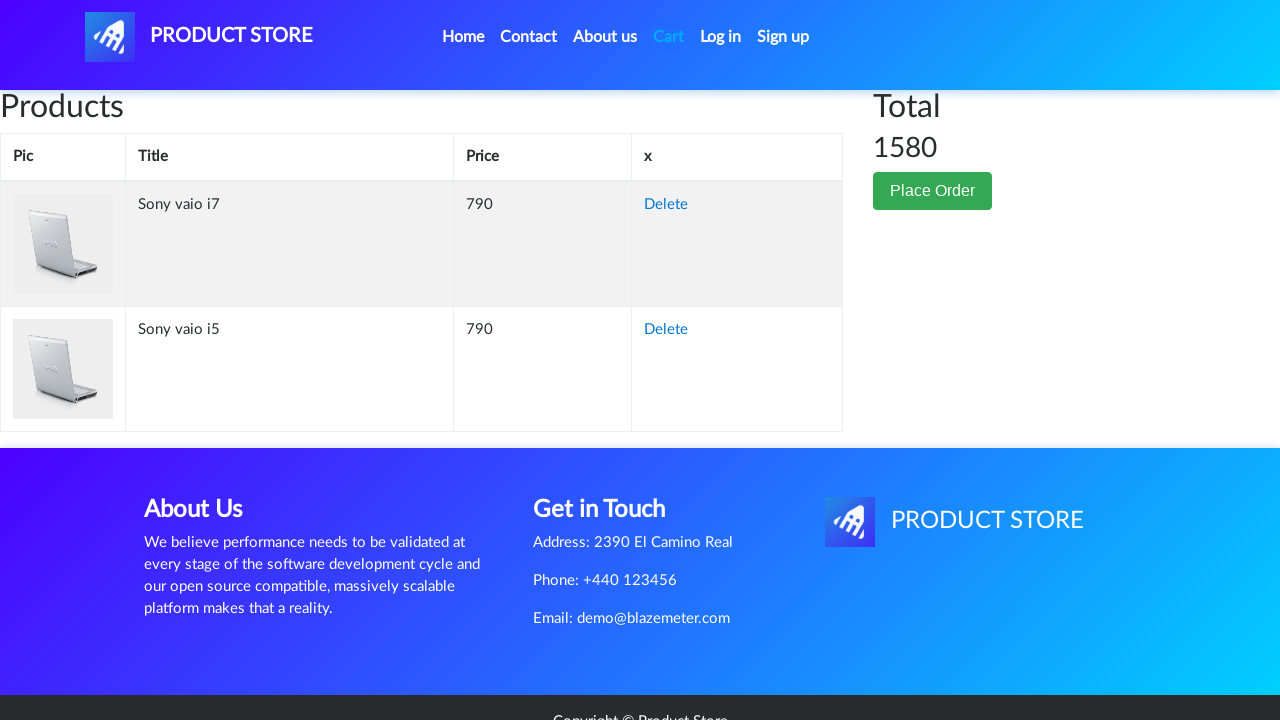

Cart items table loaded
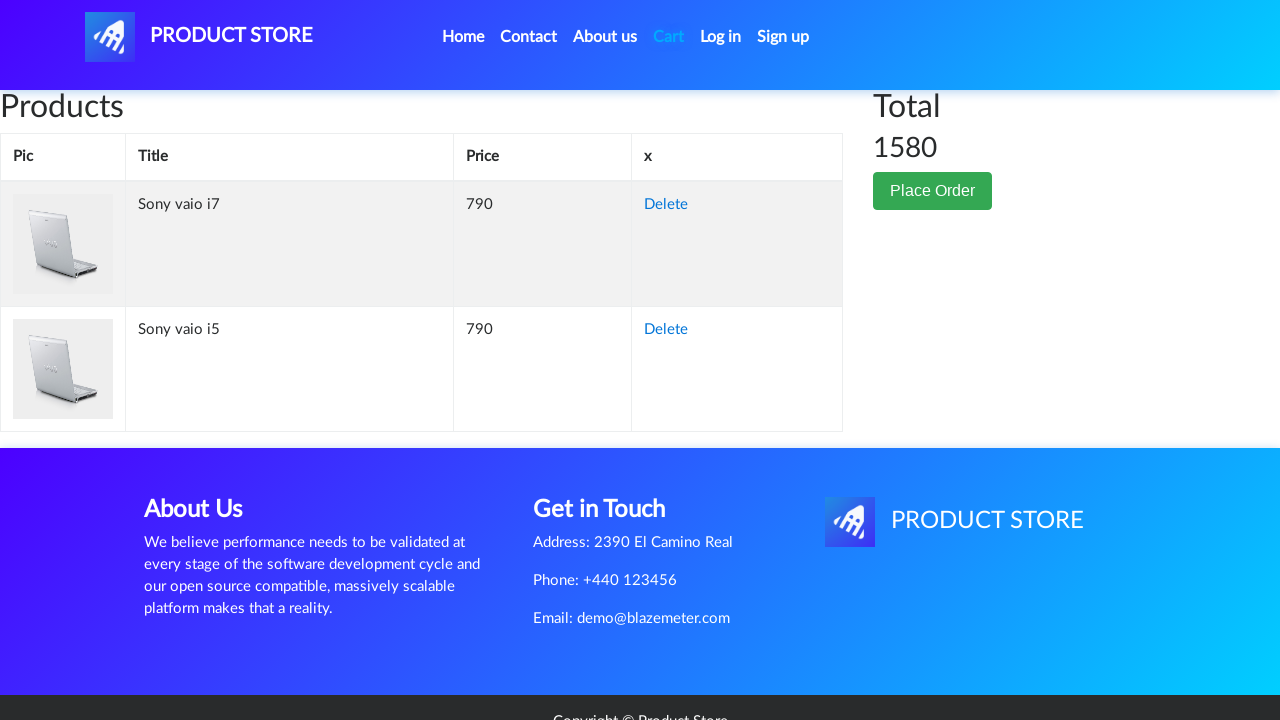

Retrieved cart content: 	Sony vaio i7	790	Delete
	Sony vaio i5	790	Delete
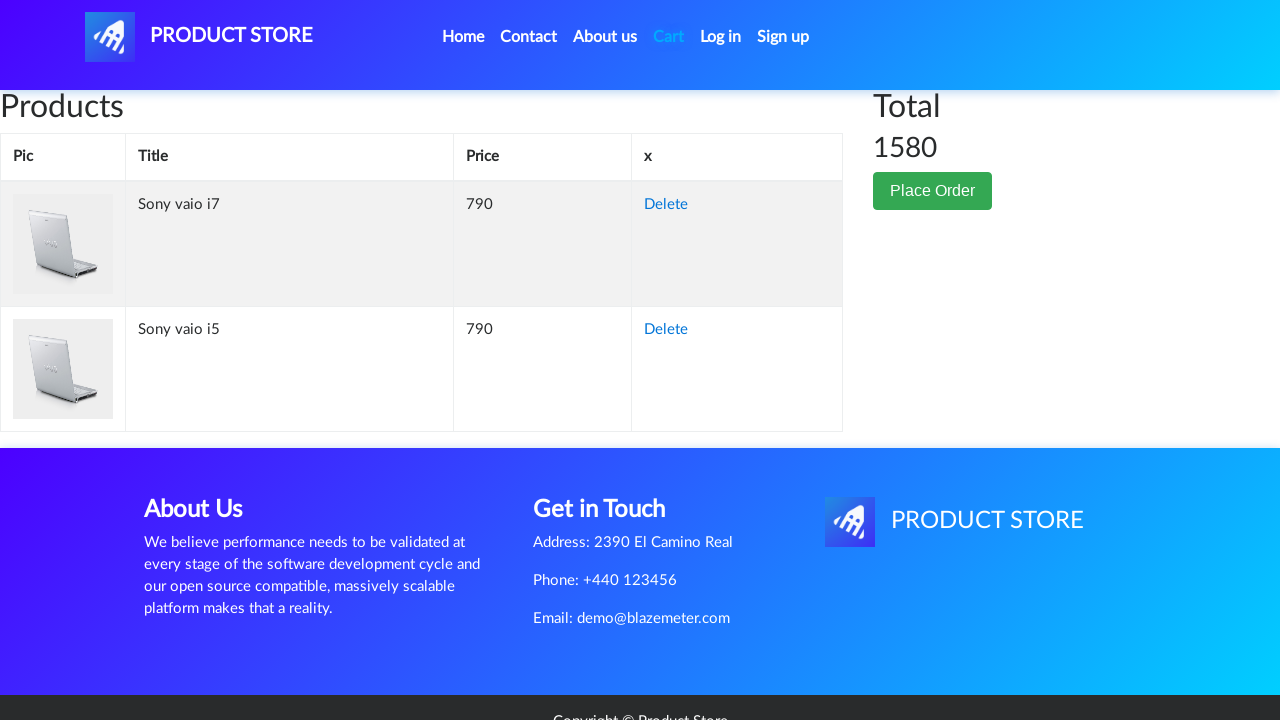

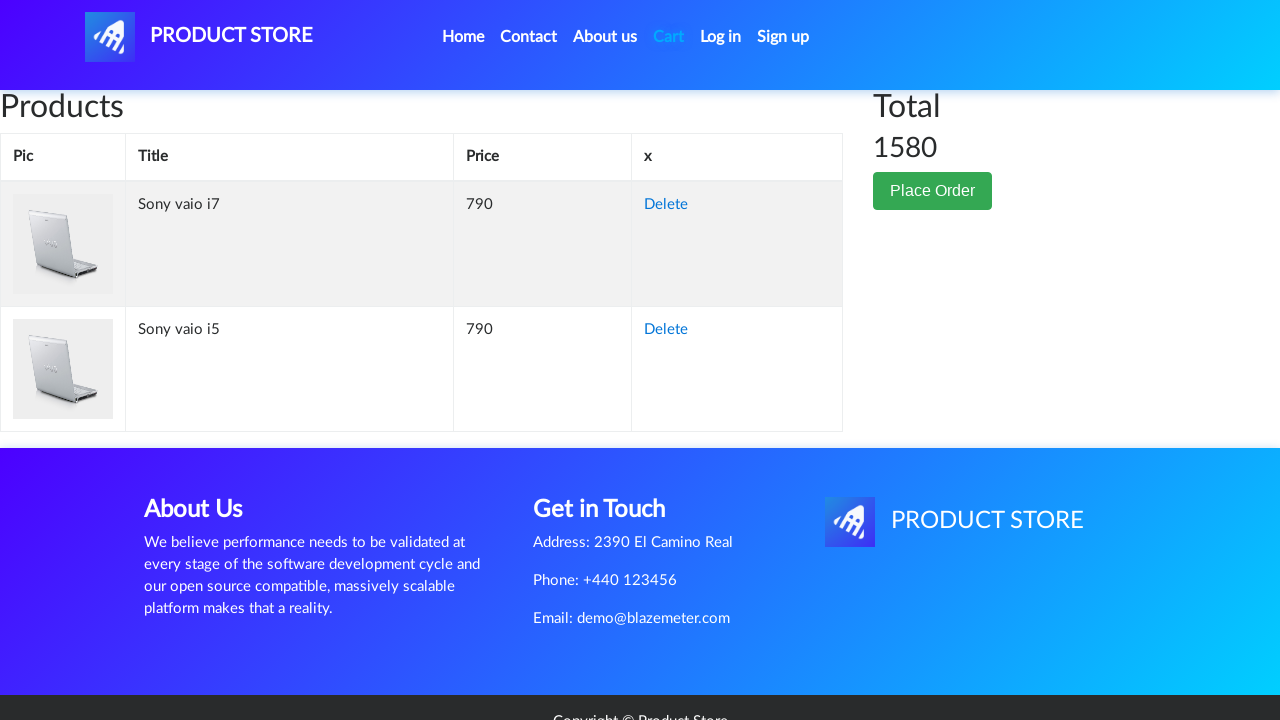